Tests the autocomplete feature on jQuery UI by entering a partial search term and selecting a suggestion from the dropdown list within an iframe

Starting URL: https://jqueryui.com/autocomplete/

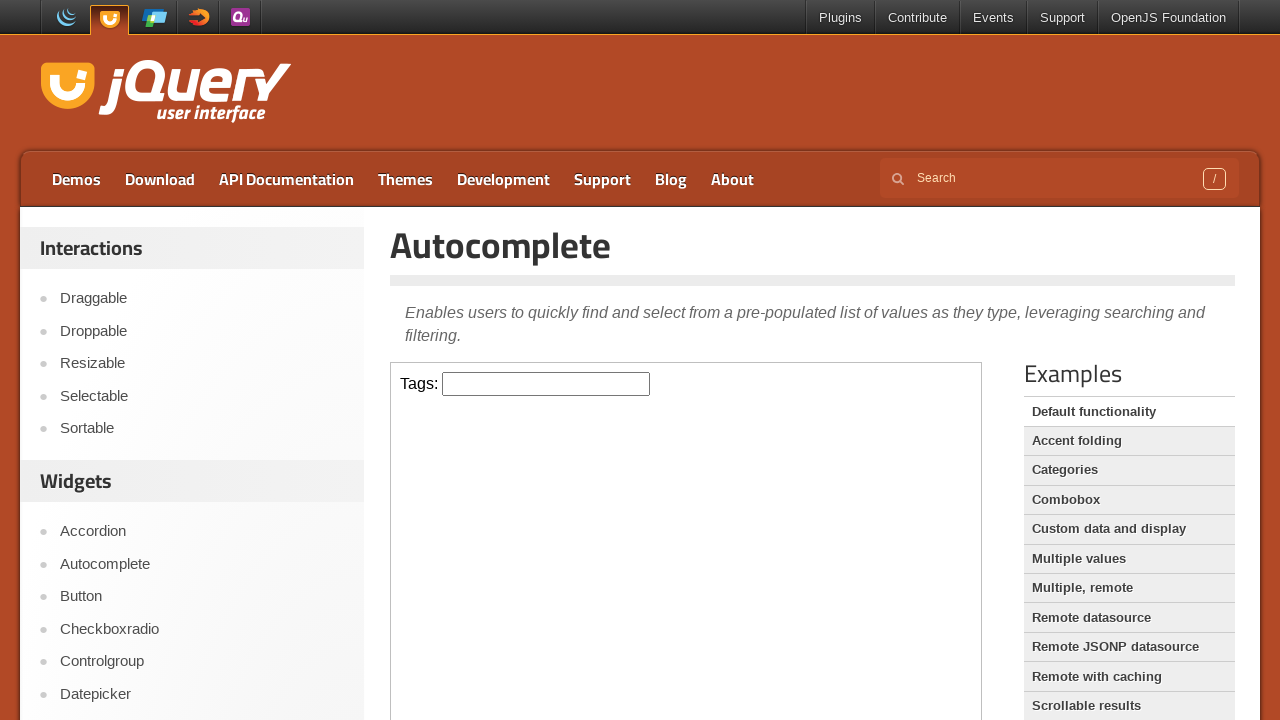

Clicked on the input field inside the iframe at (546, 384) on iframe >> internal:control=enter-frame >> input
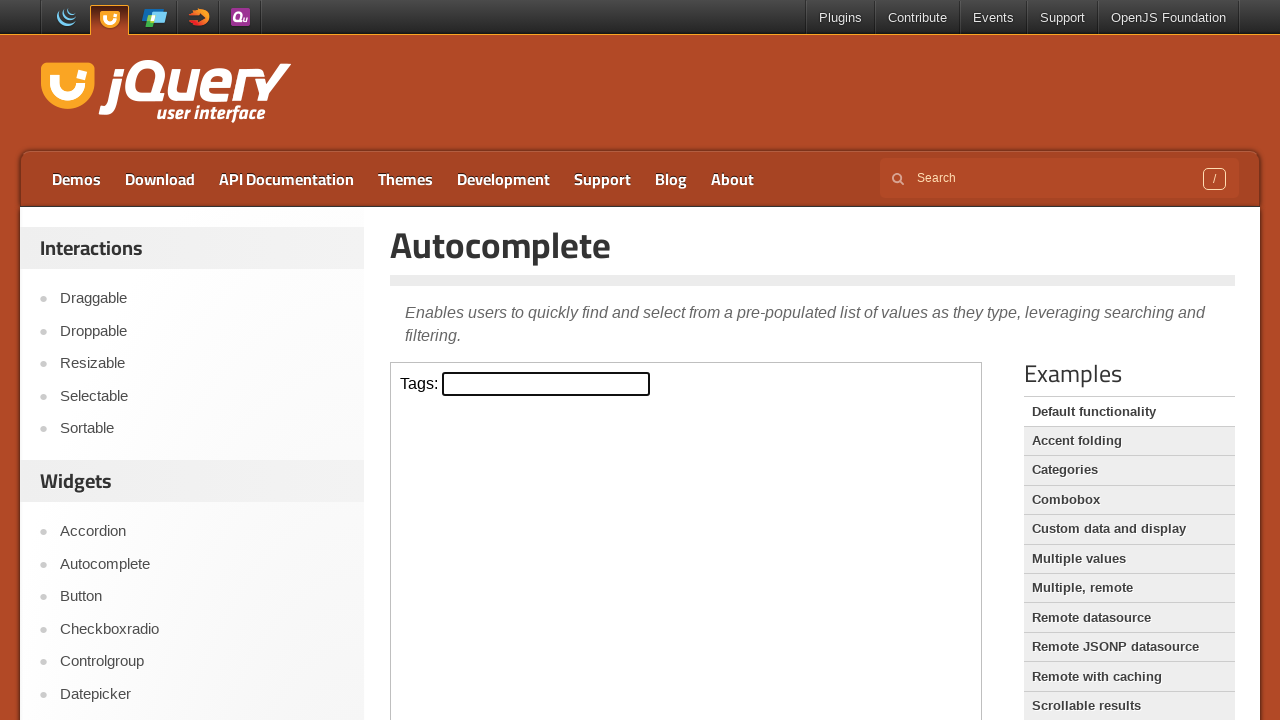

Filled input field with 'P' to trigger autocomplete suggestions on iframe >> internal:control=enter-frame >> input
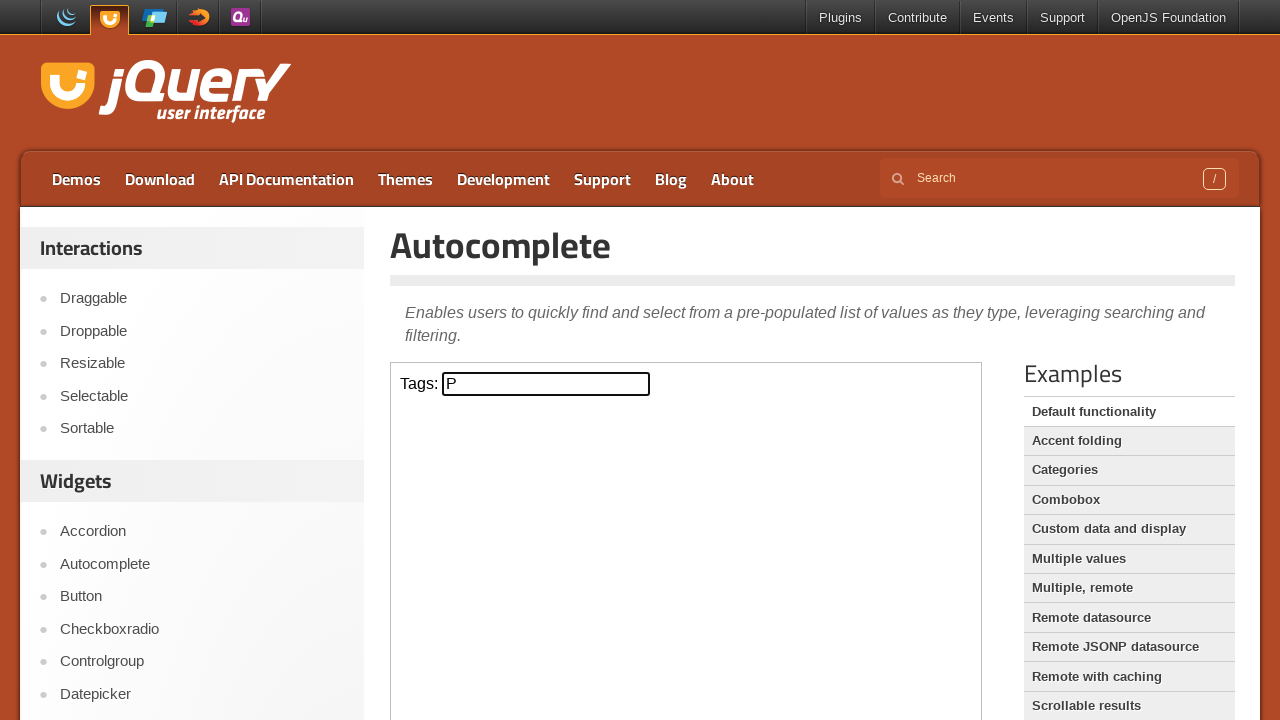

Selected 'Python' option from the autocomplete dropdown at (546, 577) on iframe >> internal:control=enter-frame >> text=Python
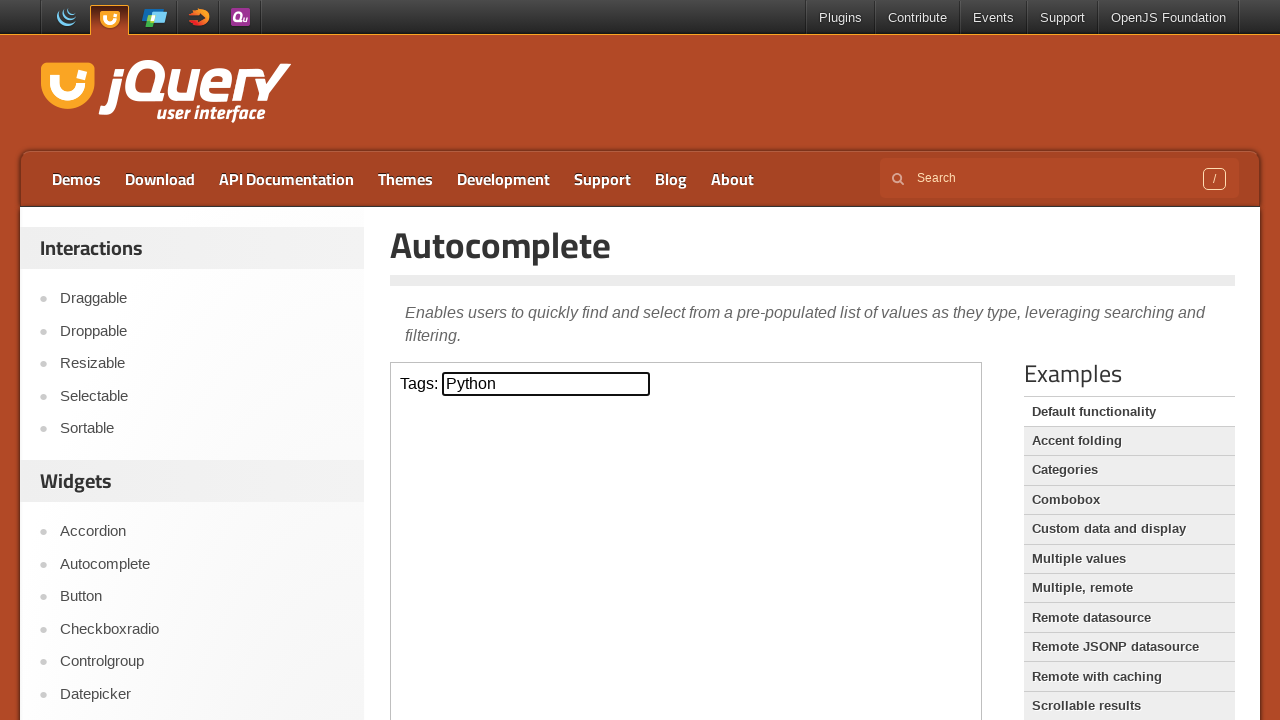

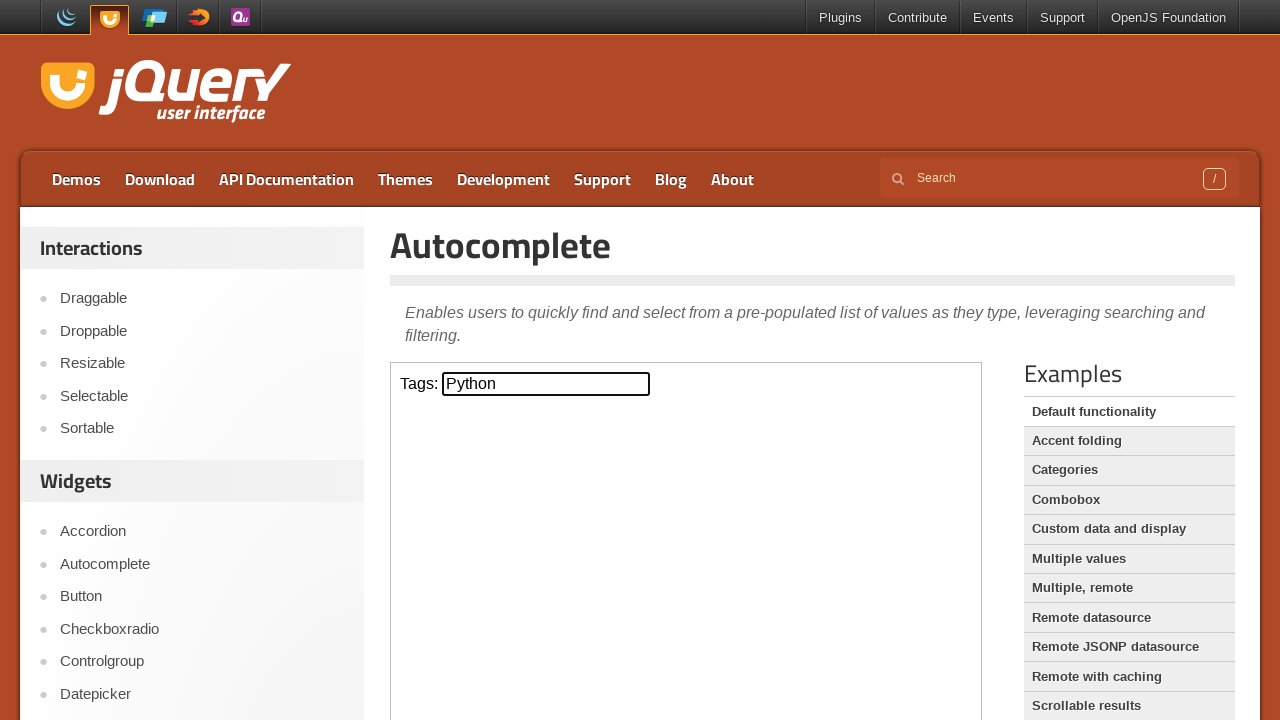